Tests the visibility of the "Lost your password" link on the admin page and clicks it if displayed

Starting URL: https://www.techlearn.in/admin

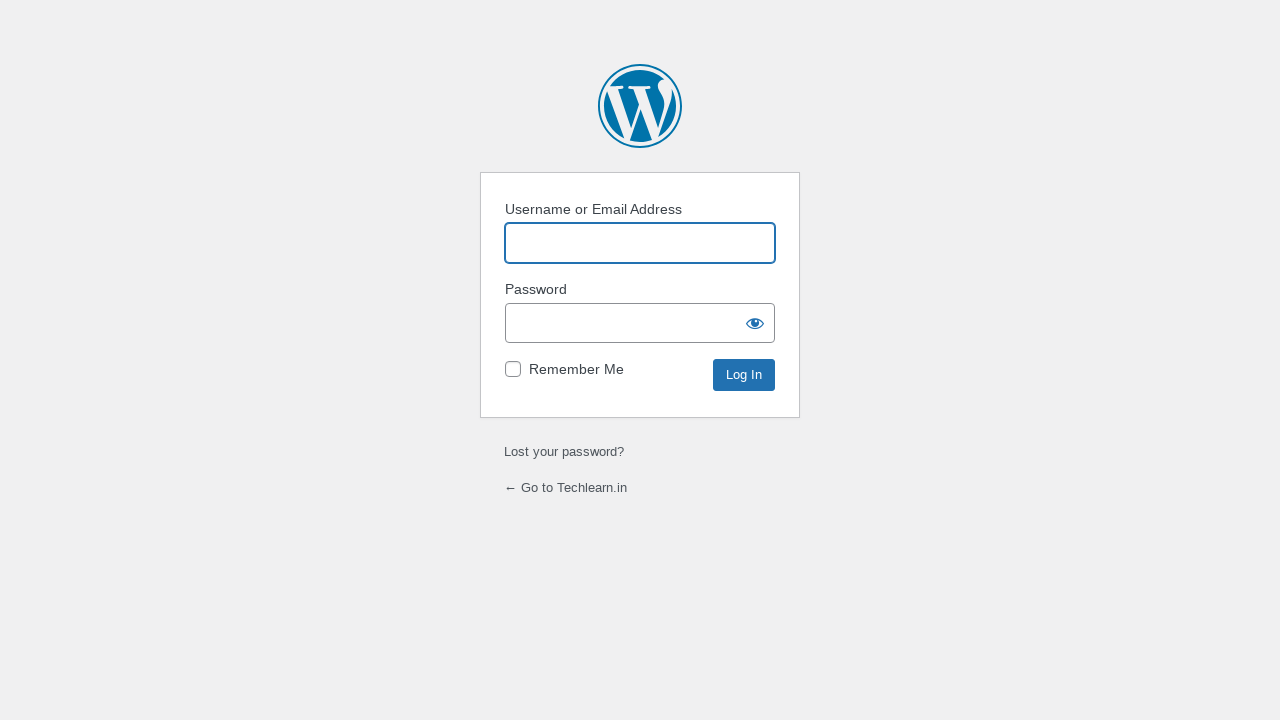

Waited for 'Lost your password' link to load on admin page
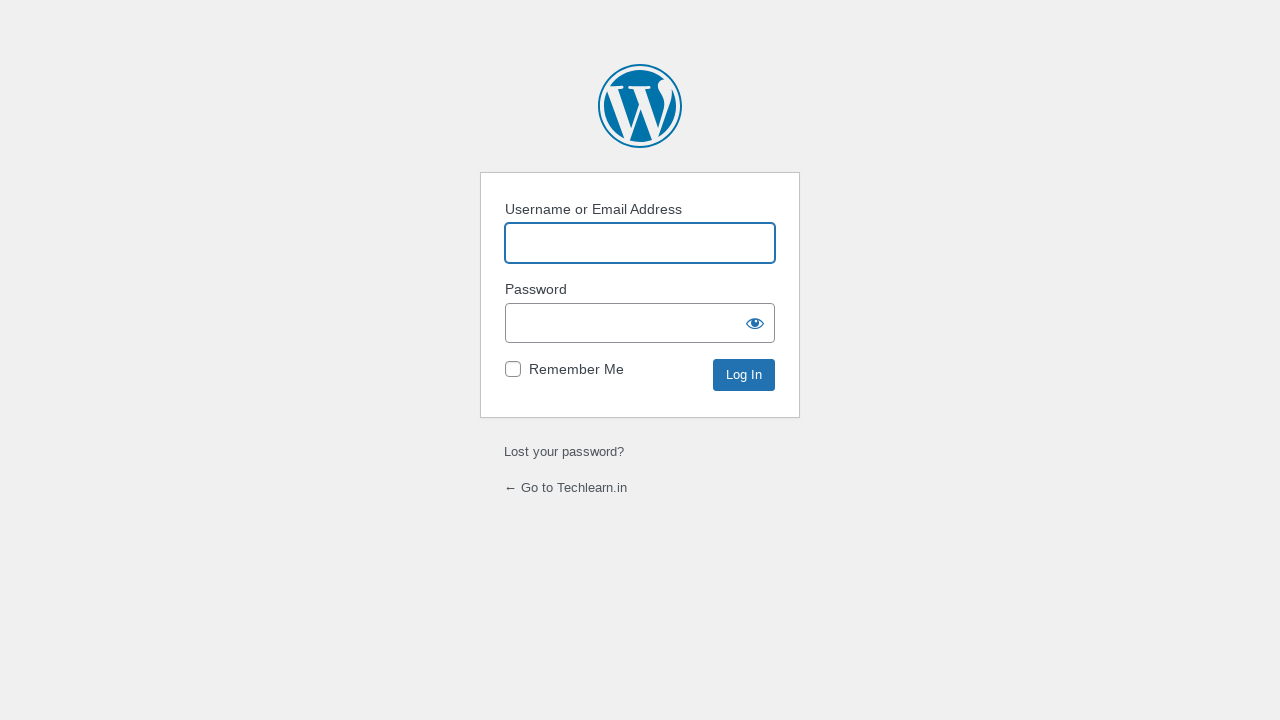

Located the 'Lost your password' link element
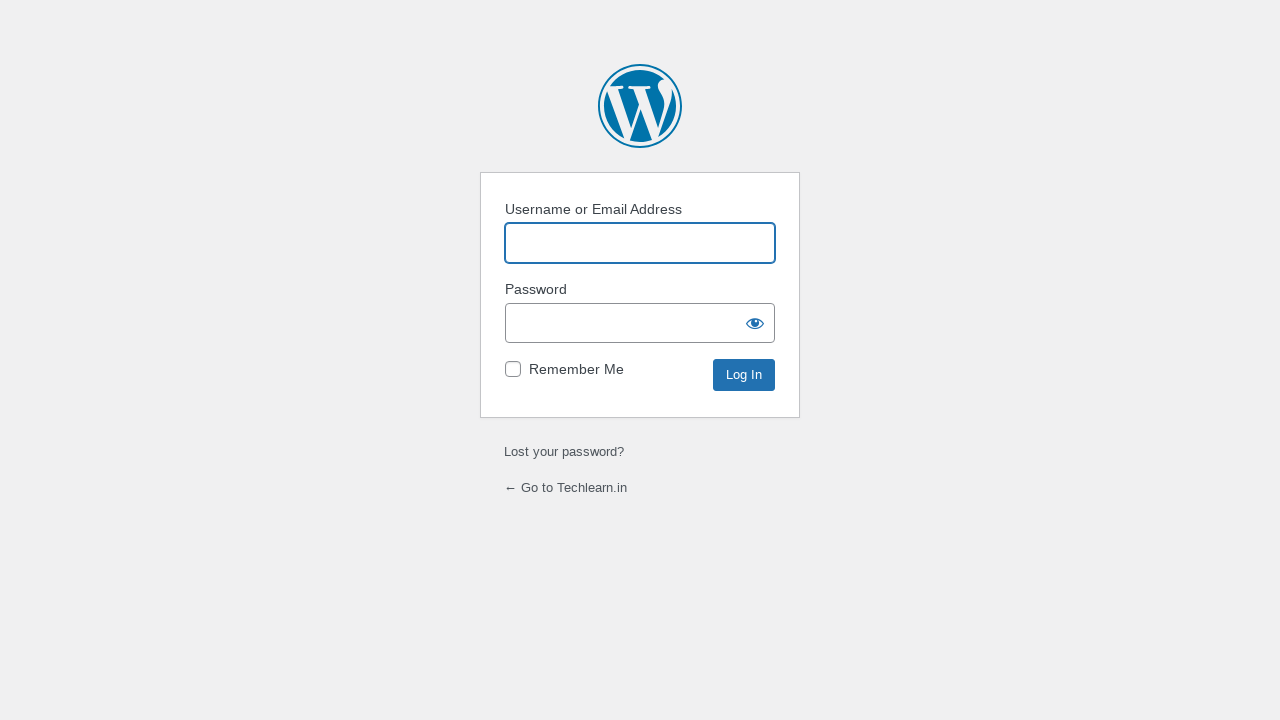

'Lost your password' link is visible on the page
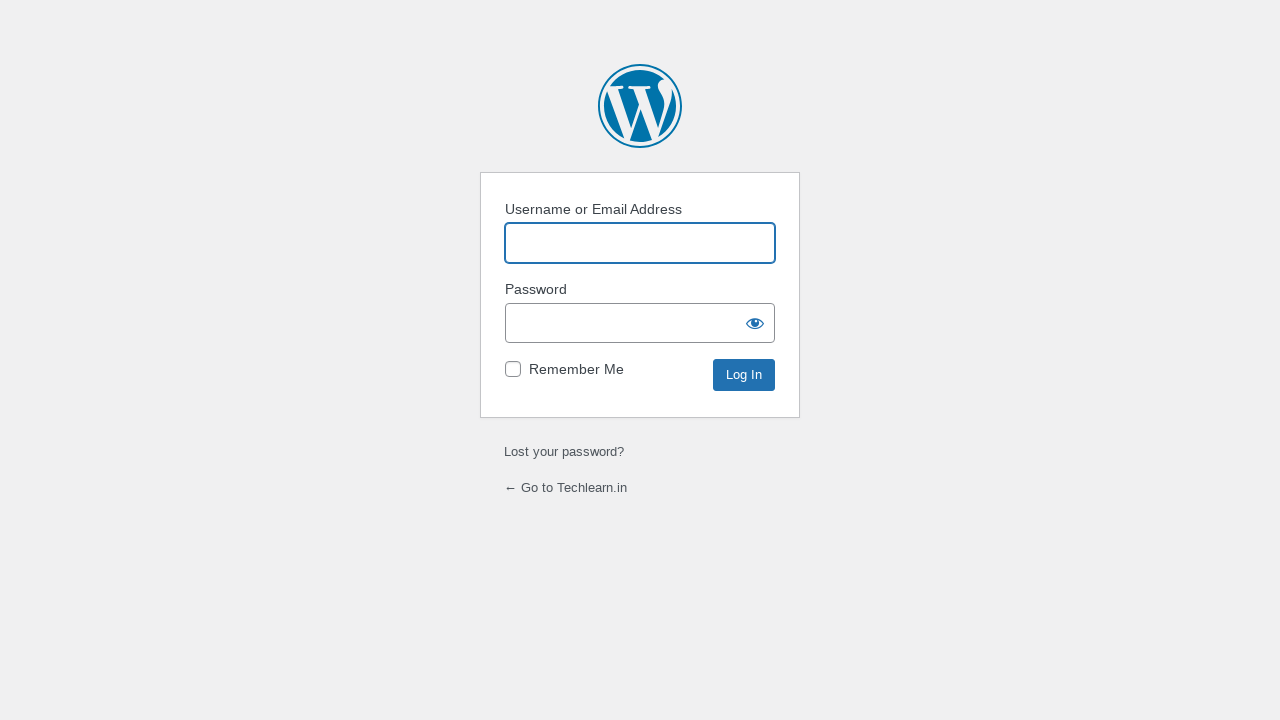

Clicked the 'Lost your password' link at (564, 452) on a.wp-login-lost-password
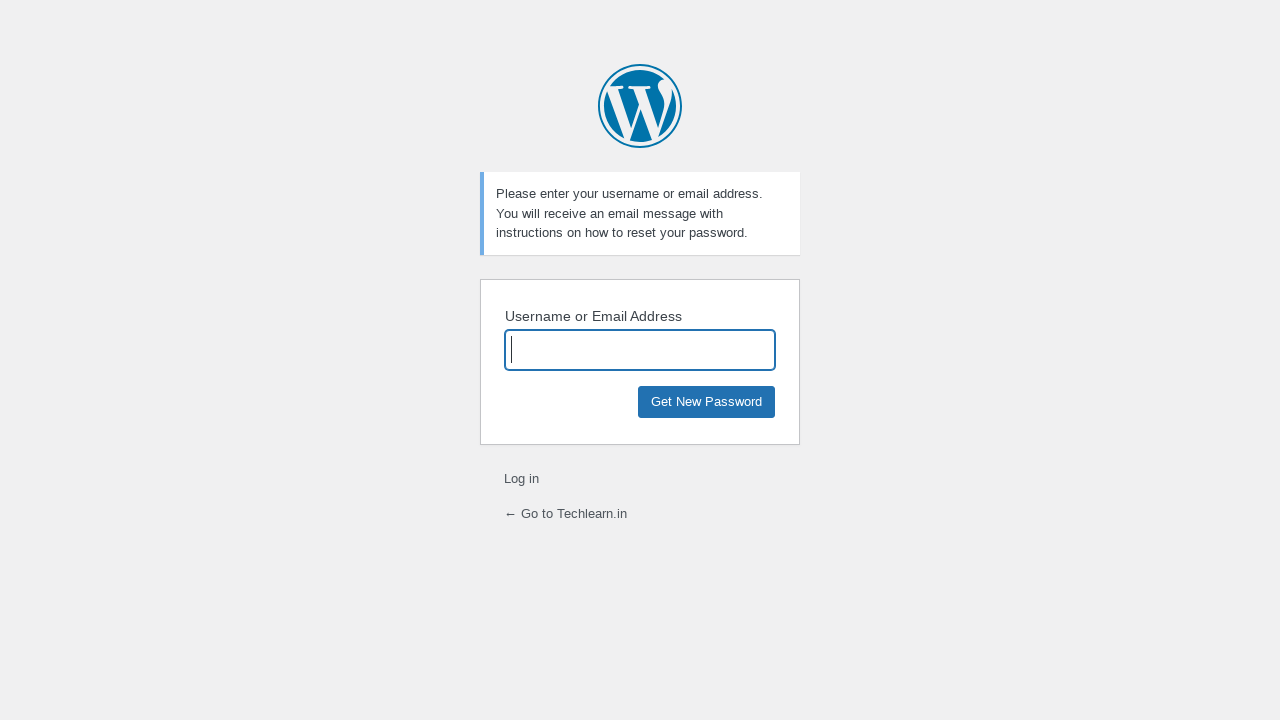

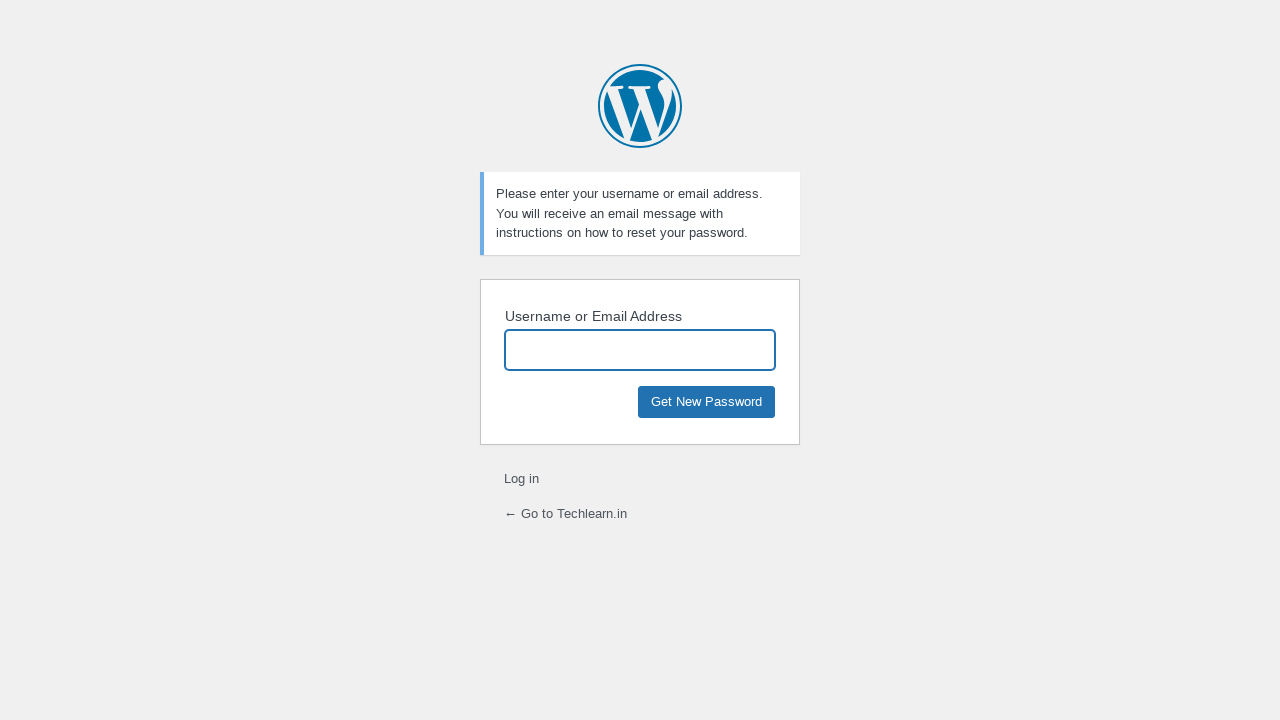